Tests drag and drop functionality by dragging a "dragme" element and dropping it onto a "drop here" target area

Starting URL: https://demoqa.com/droppable

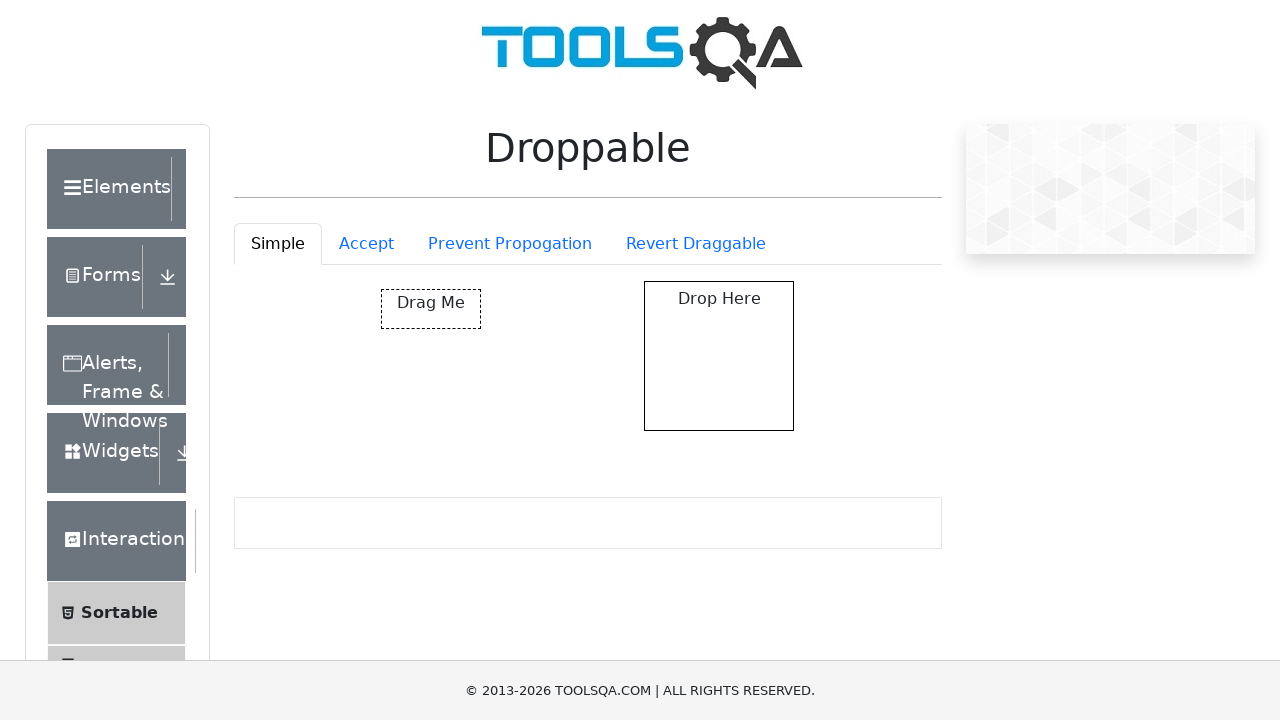

Located the draggable element with id 'draggable'
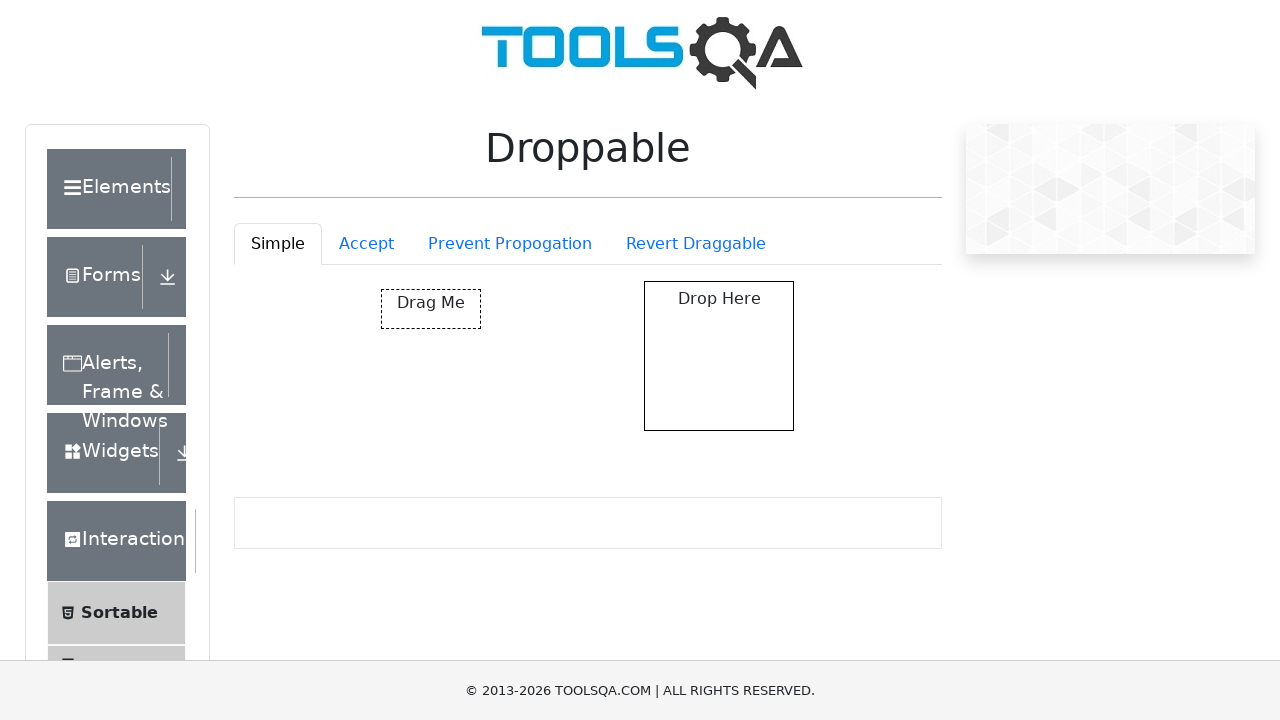

Located the drop target element with id 'droppable'
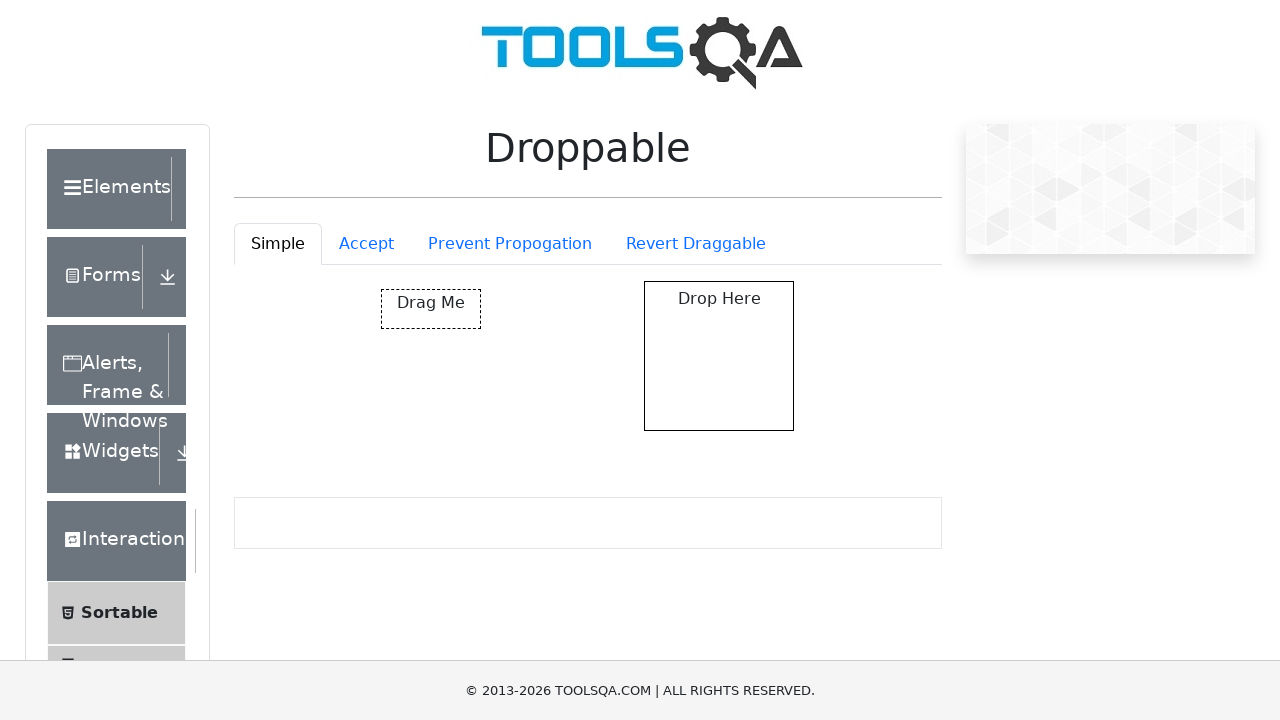

Dragged 'dragme' element and dropped it onto 'drop here' target area at (719, 356)
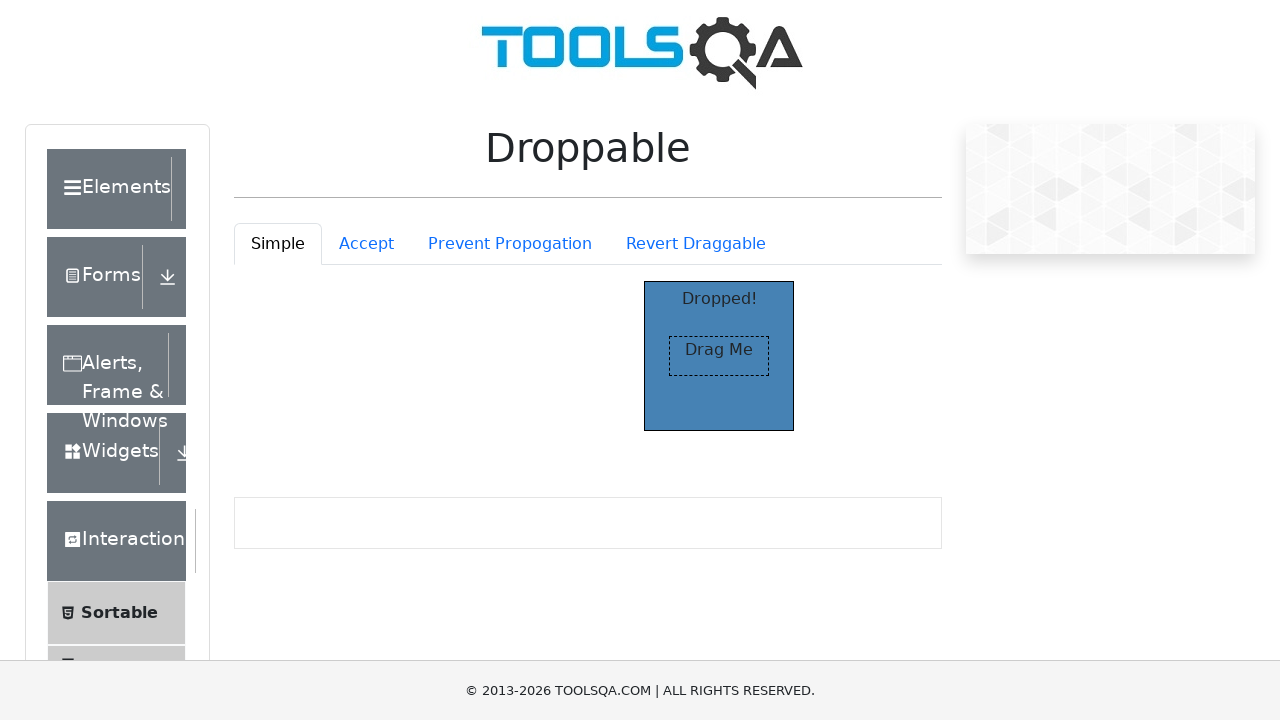

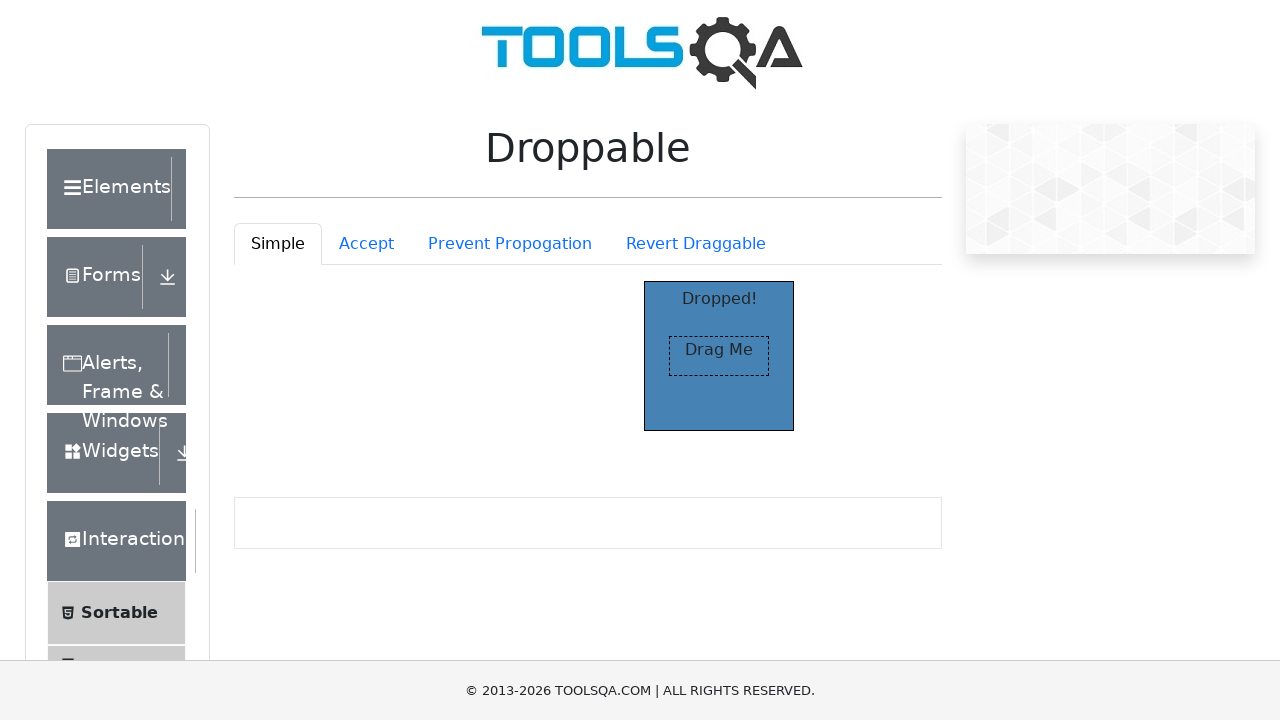